Tests mobile device navigation by setting viewport to mobile size and navigating through Blog, CV, and Admin pages.

Starting URL: https://san-aoun.github.io/personal-site-monorepo

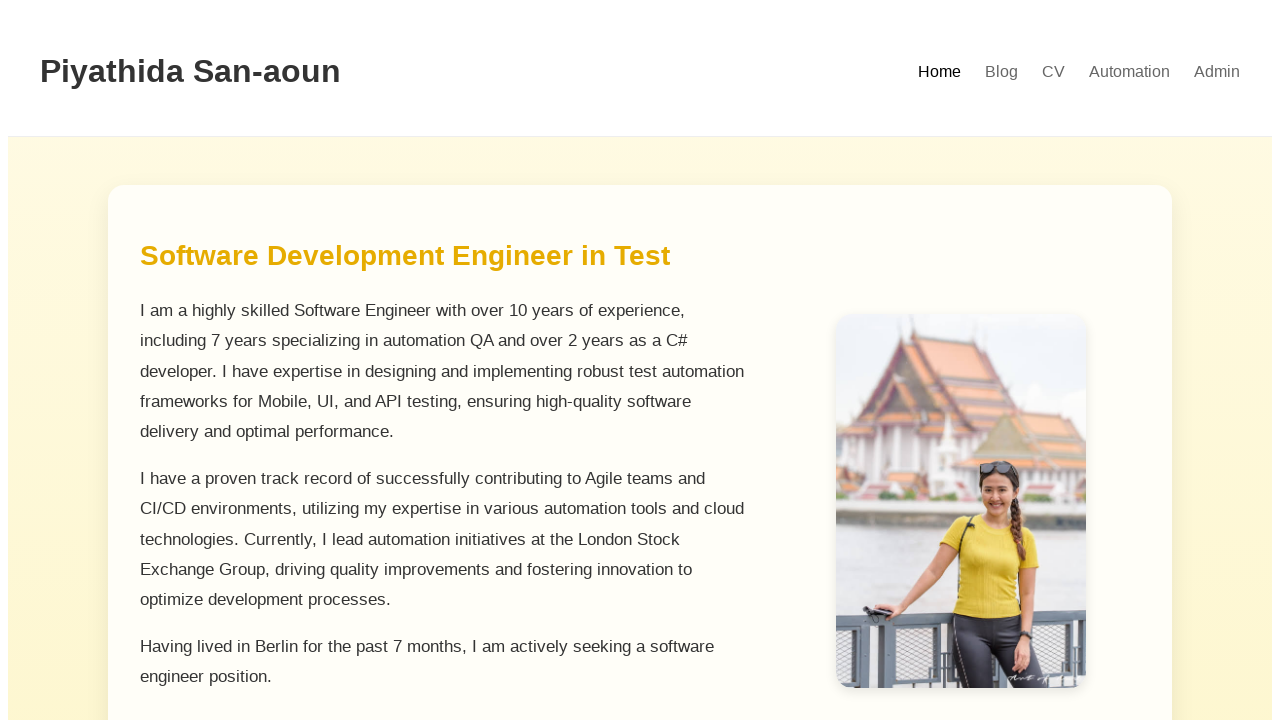

Set viewport to mobile size (375x667)
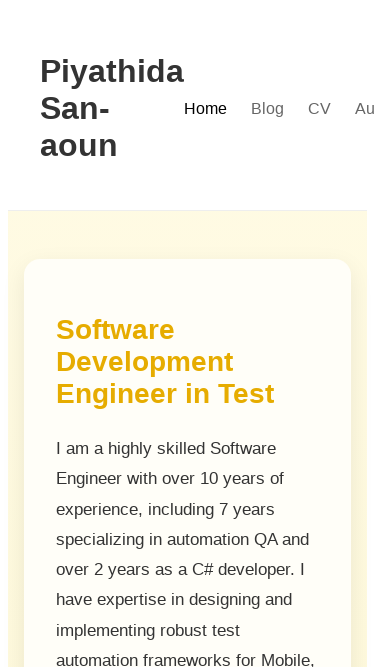

Reloaded page with mobile viewport
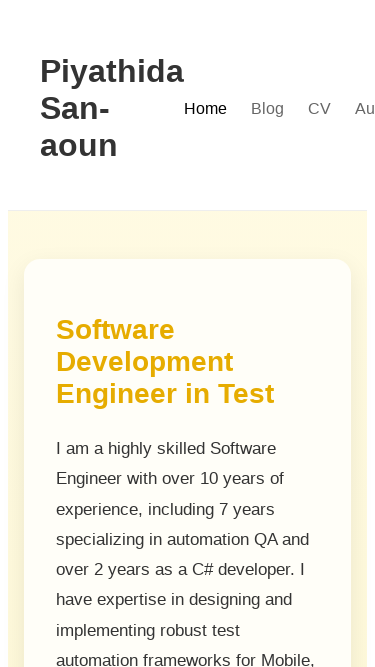

Page loaded and network idle
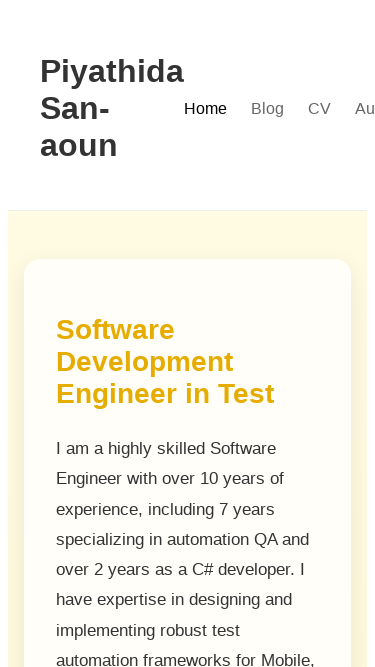

Located Blog link on mobile page
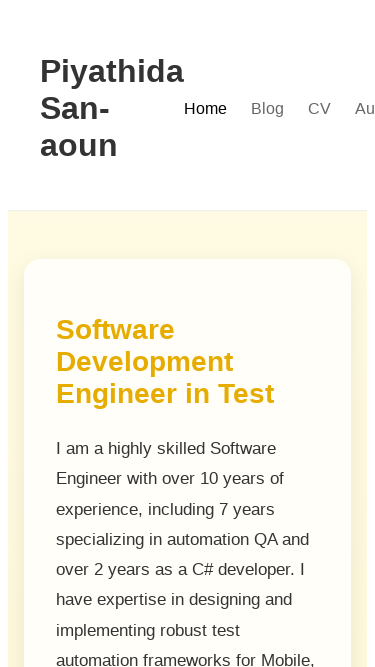

Clicked Blog link on mobile at (268, 109) on a[href*="#/blog"]
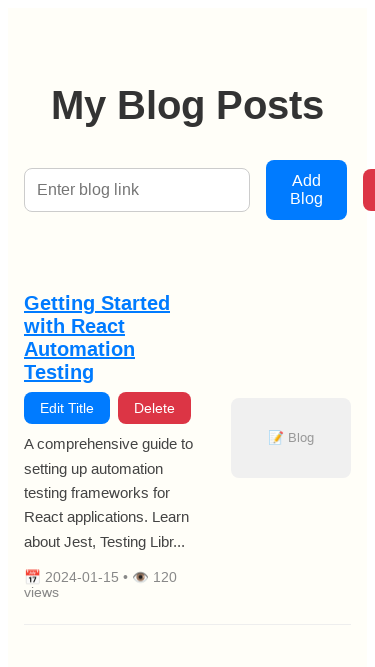

Navigated to Blog page on mobile
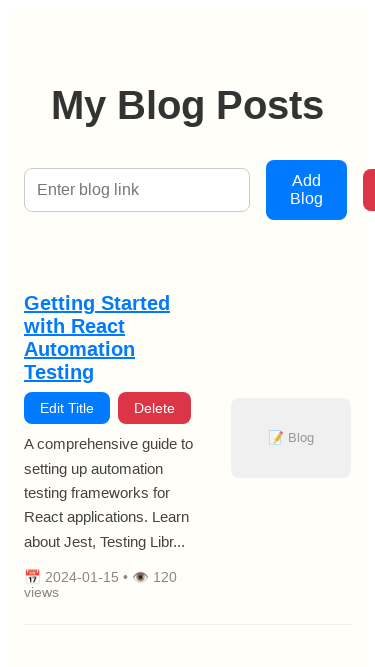

Located CV link on mobile page
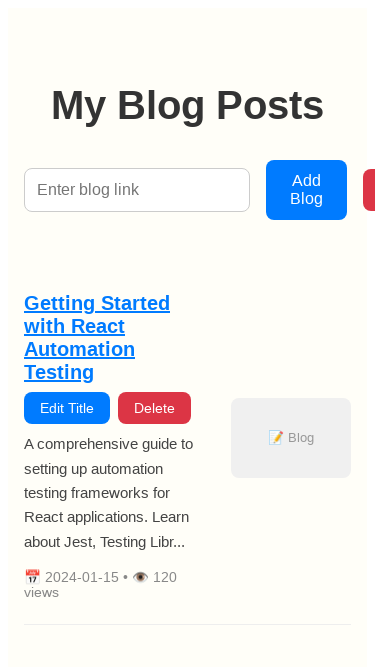

Located Admin link on mobile page
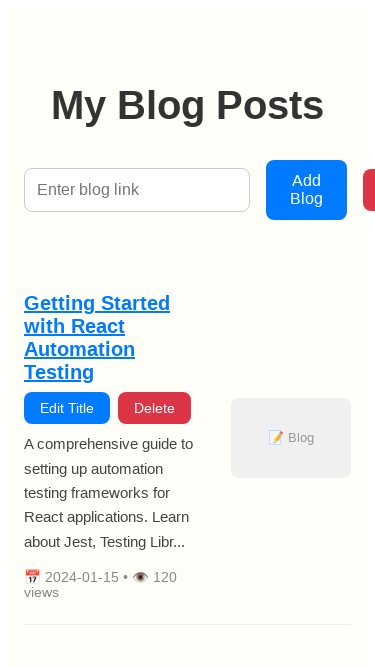

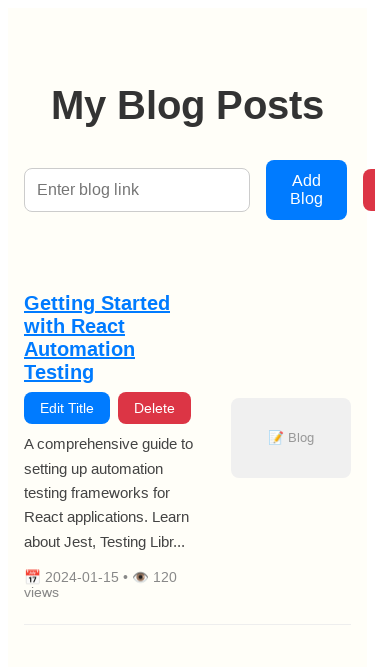